Tests double click and right click functionality on the Buttons page

Starting URL: https://demoqa.com/

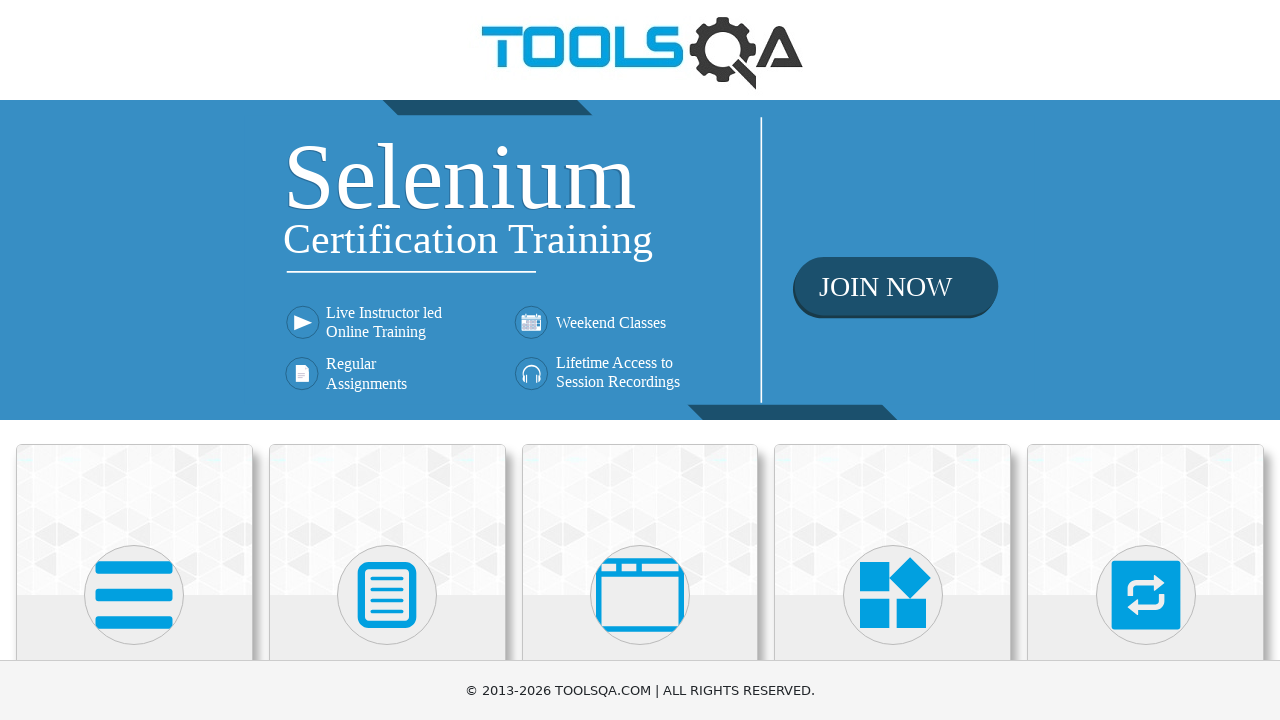

Clicked on Elements card at (134, 360) on text=Elements
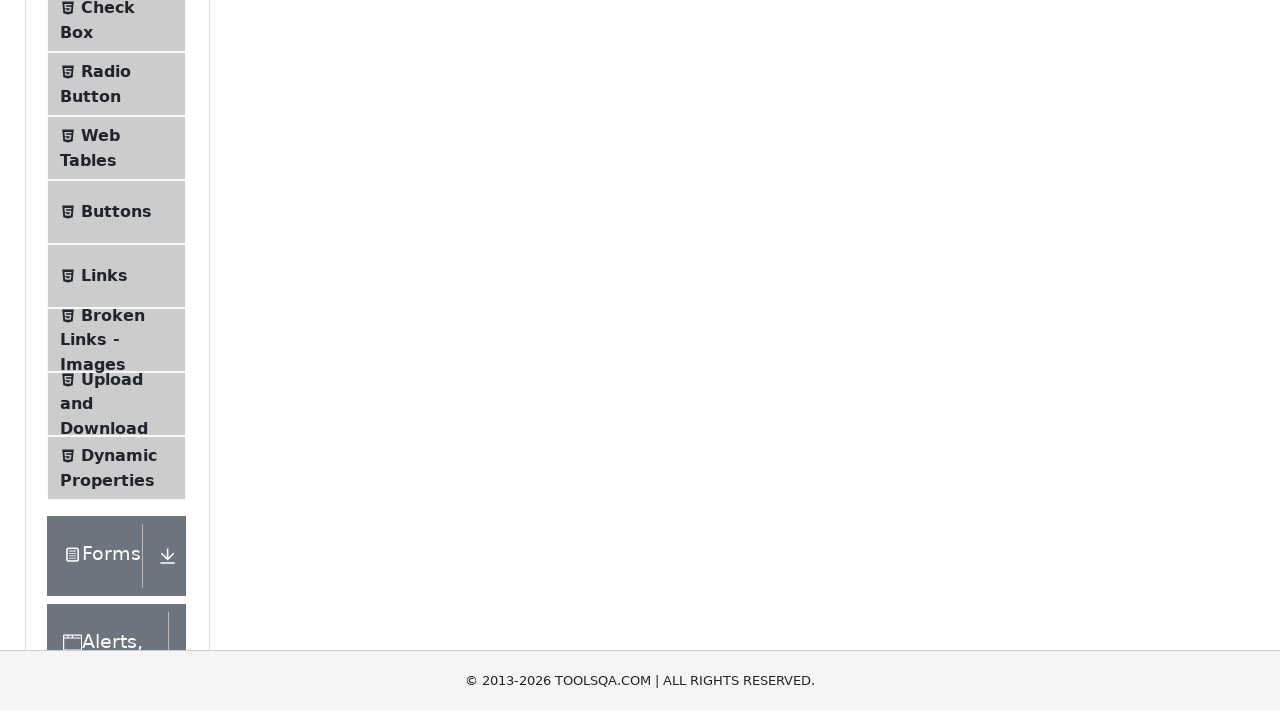

Clicked on Buttons menu item at (116, 517) on text=Buttons
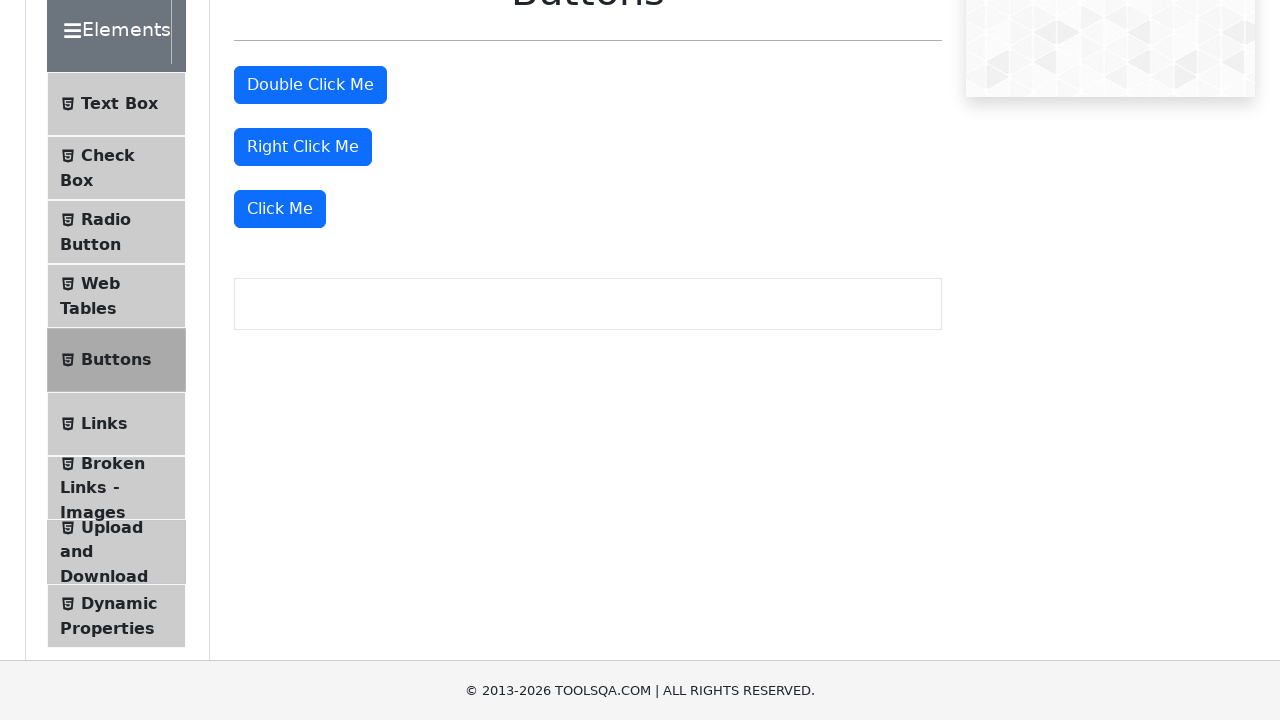

Double clicked the 'Double Click Me' button at (310, 85) on #doubleClickBtn
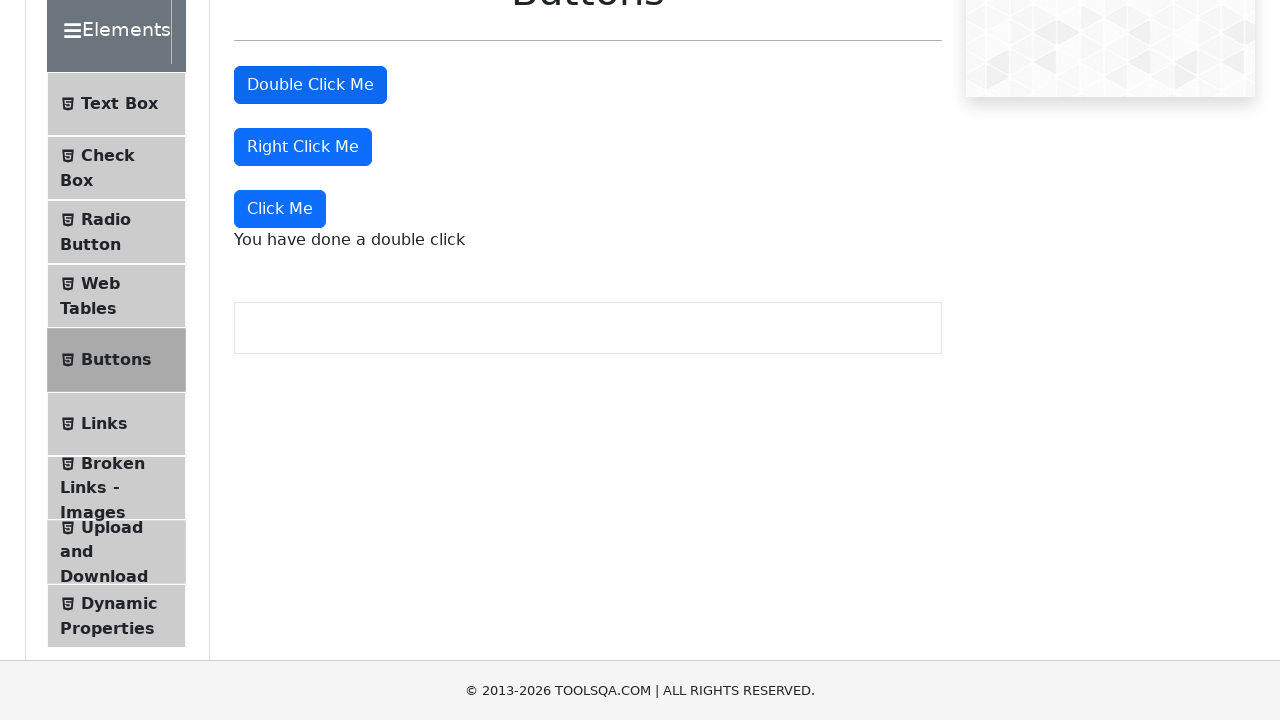

Right clicked the button at (303, 147) on #rightClickBtn
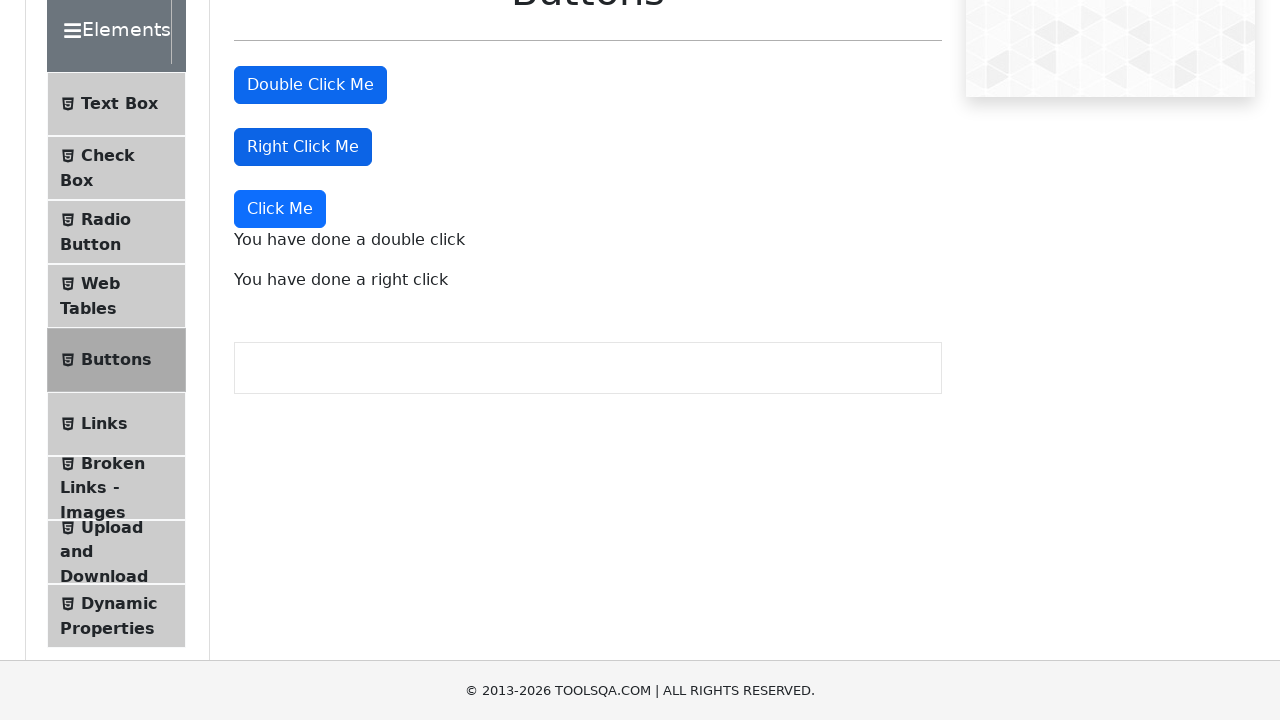

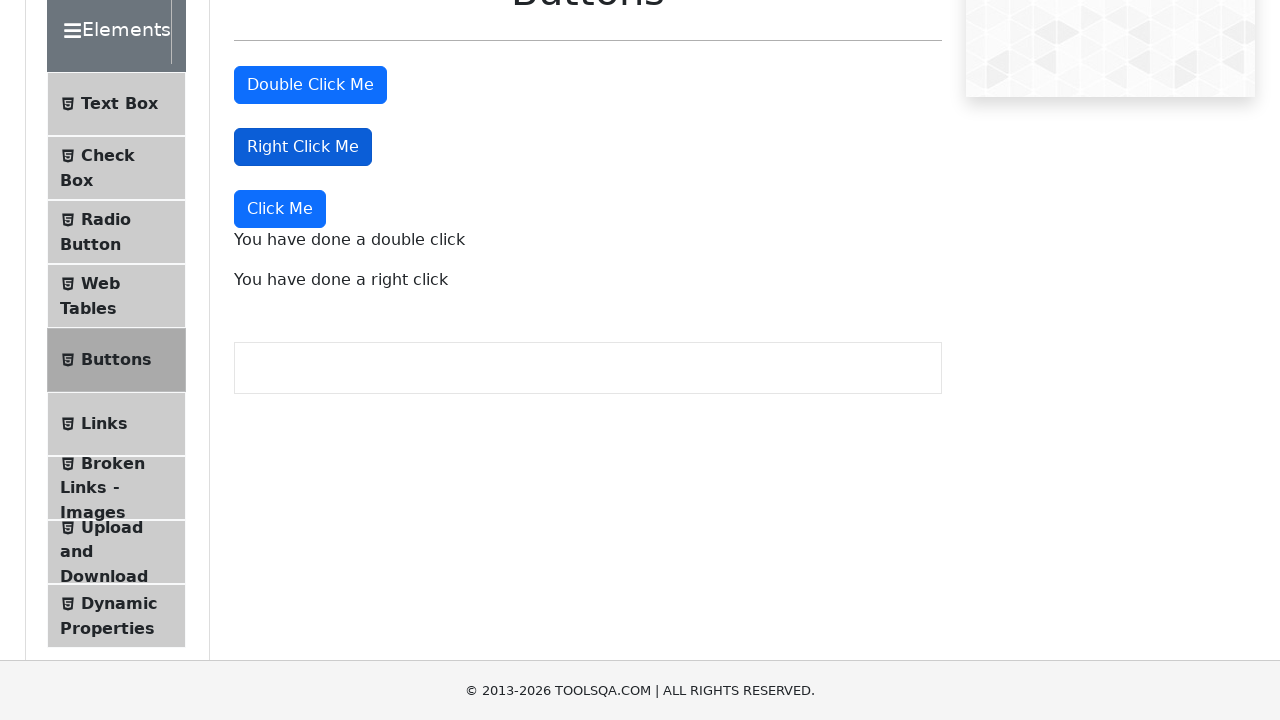